Automates a wild variety SNP search task by selecting crop type, radio button, dropdowns, entering a gene ID, and submitting the form.

Starting URL: https://cegresources.icrisat.org/cicerseq/?page_id=3605

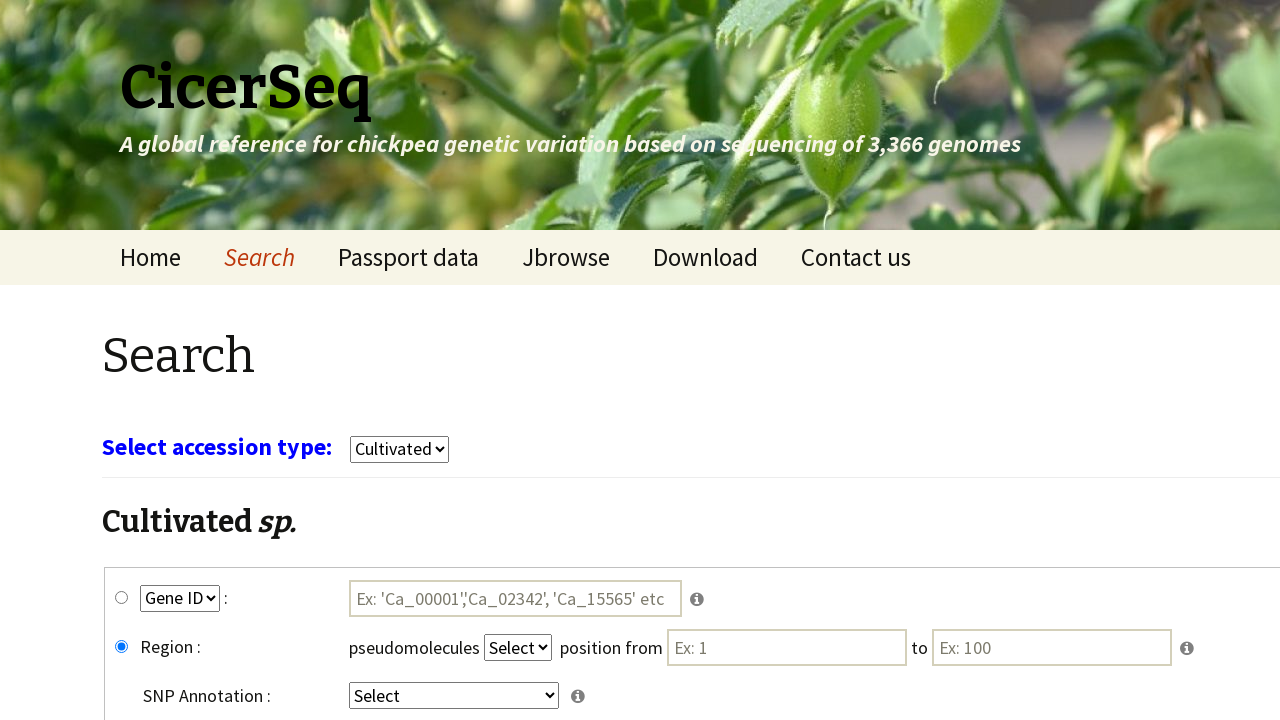

Waited 3 seconds for page to load
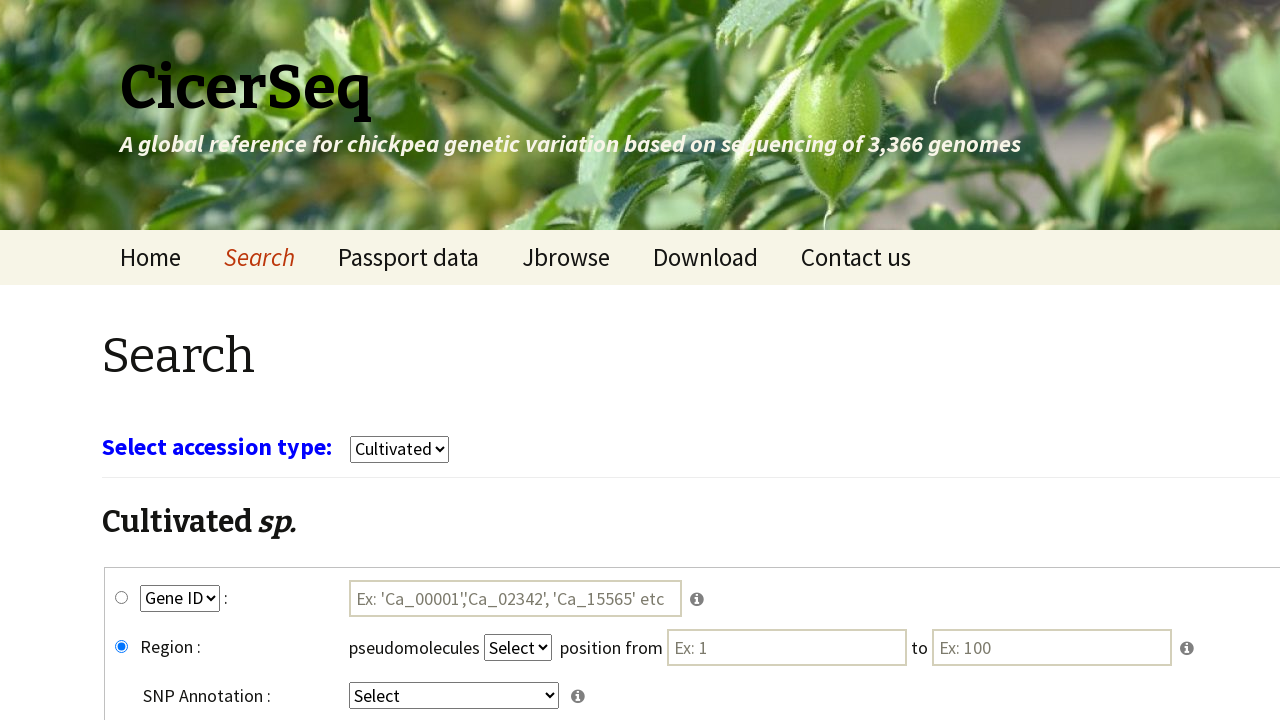

Selected 'wild' from crop type dropdown on select[name='select_crop']
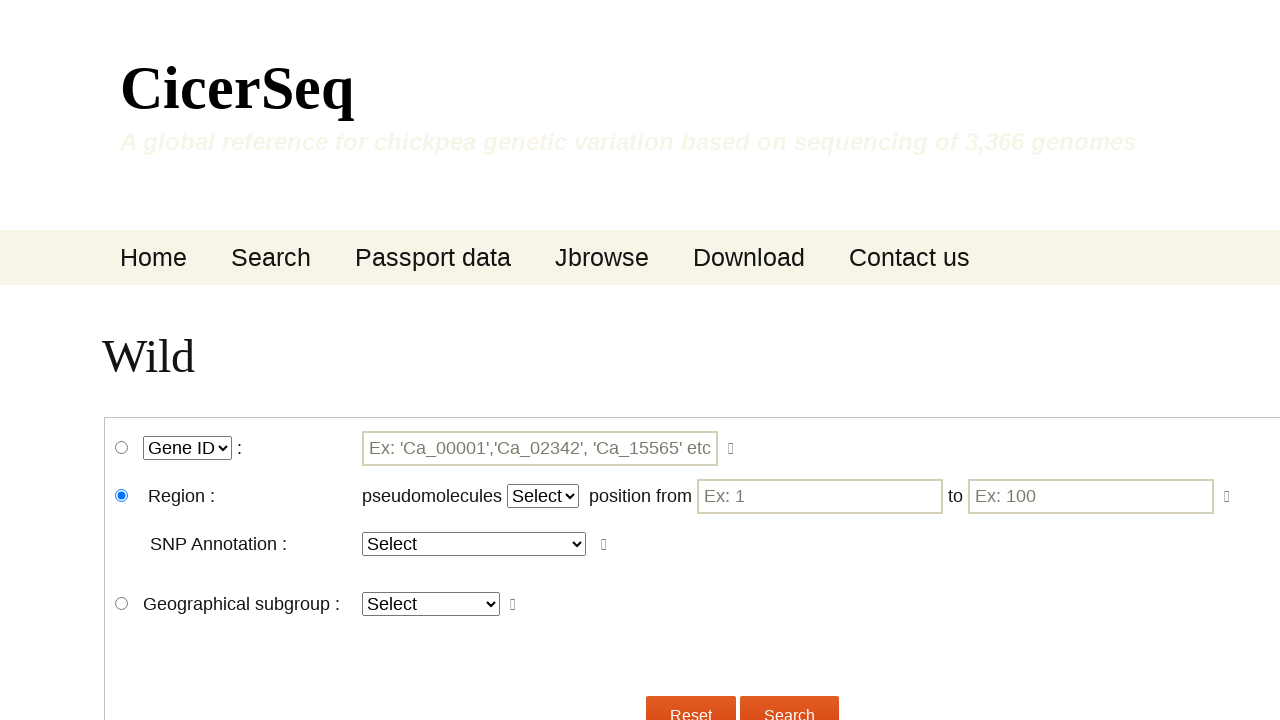

Clicked wgene_snp radio button at (122, 448) on #wgene_snp
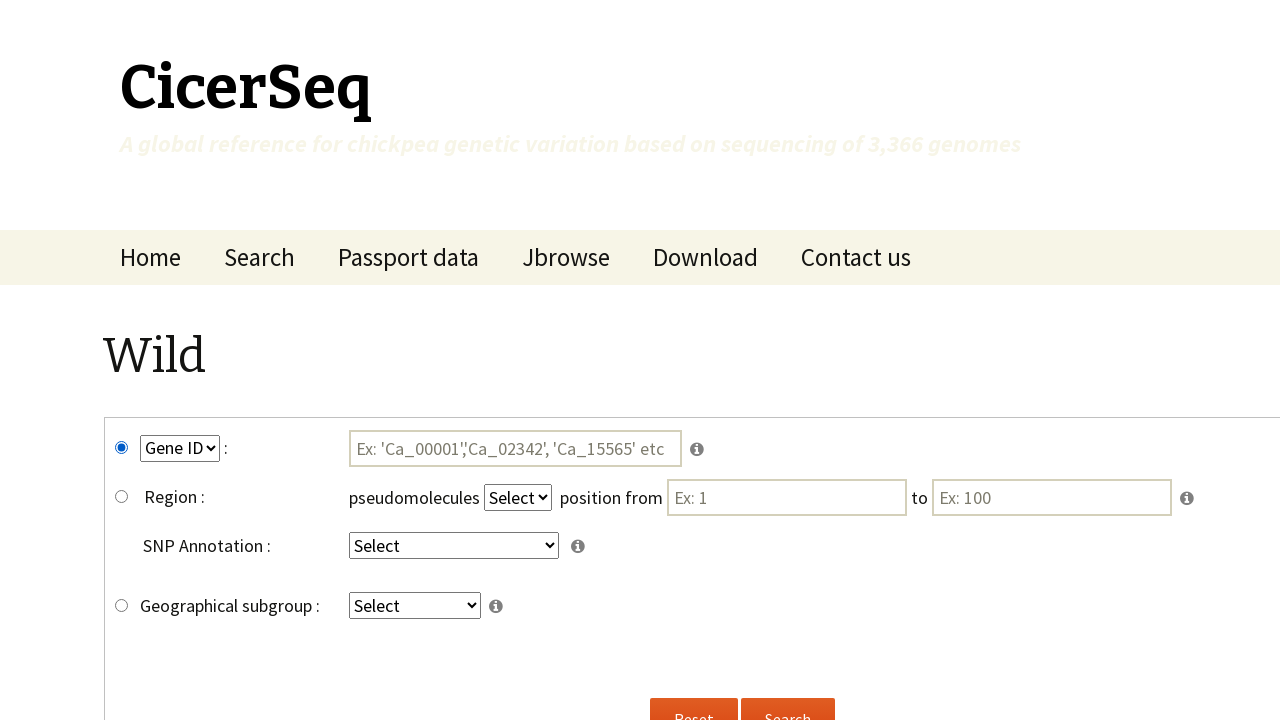

Selected 'GeneID' from key2 dropdown on select[name='key2']
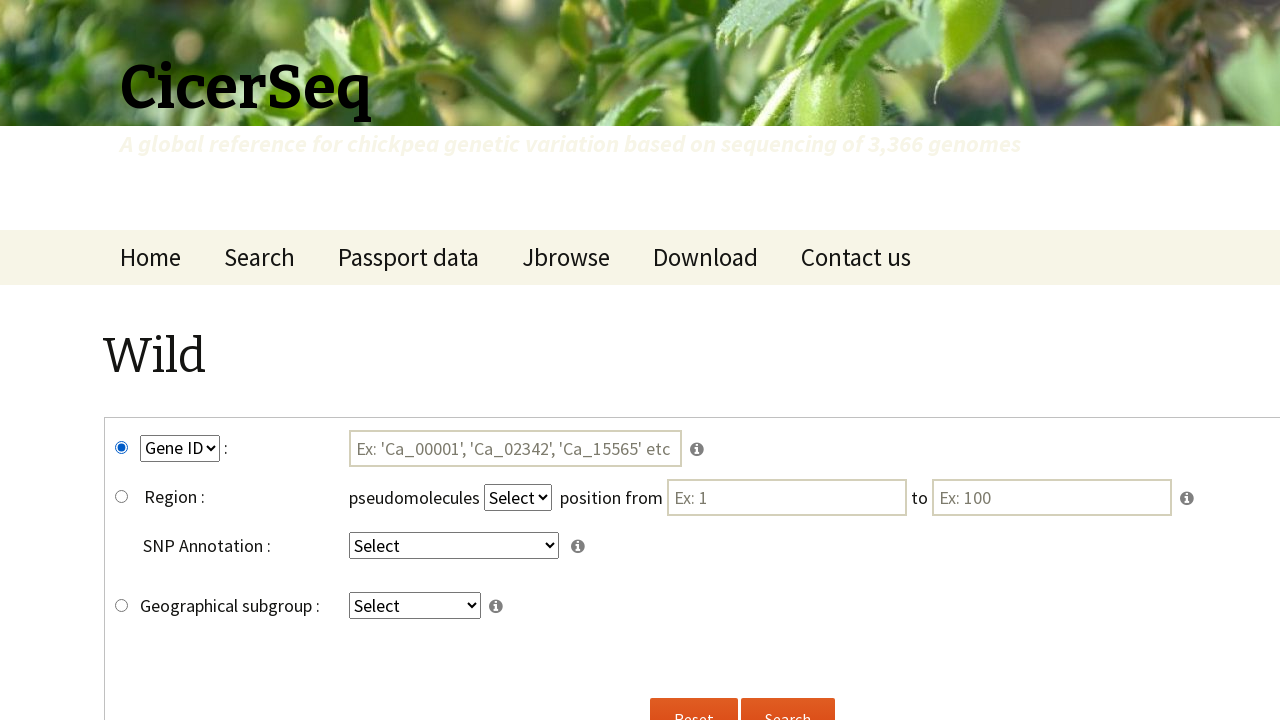

Selected 'intergenic' from key4 dropdown on select[name='key4']
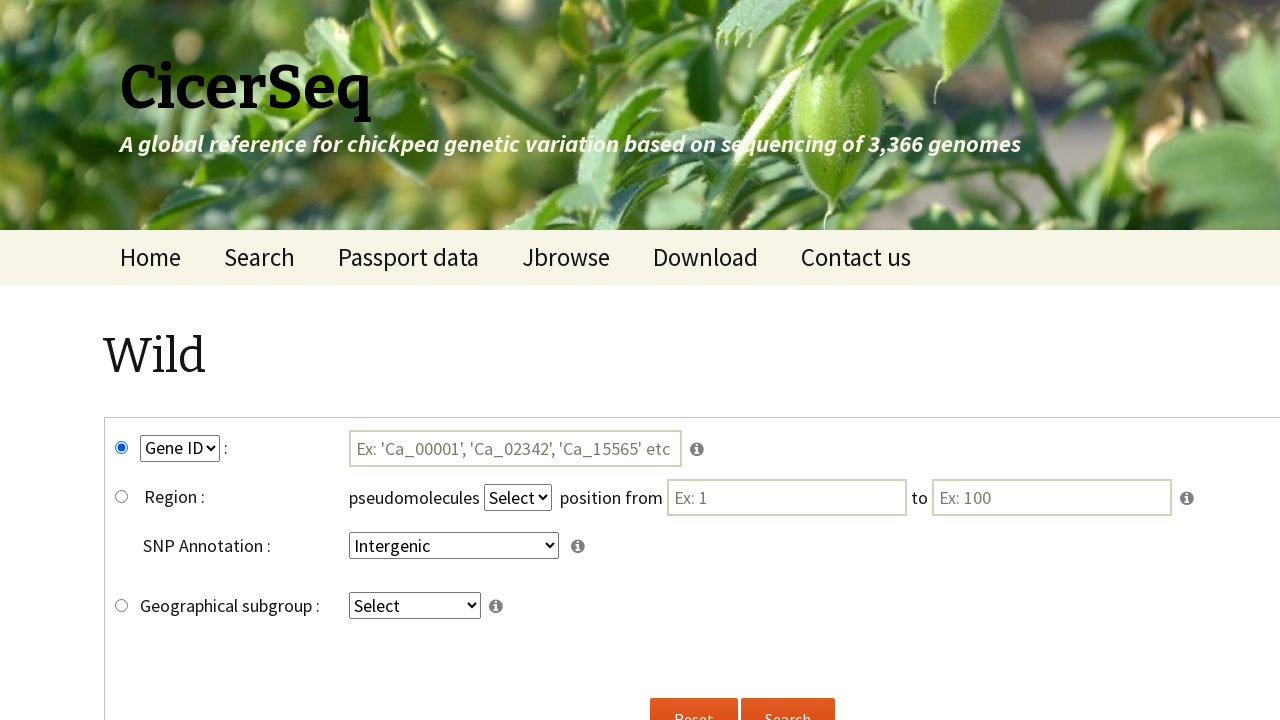

Entered gene ID 'Ca_00004' in the input field on #tmp3
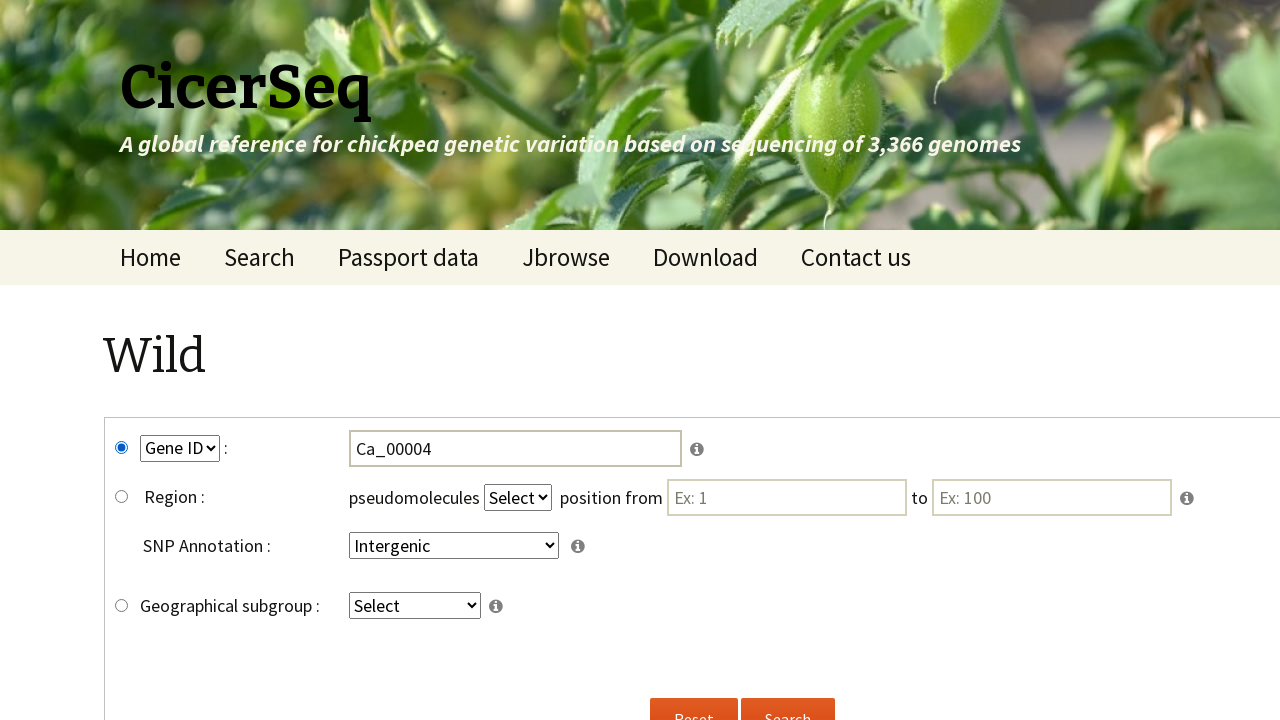

Clicked the wild search submit button at (788, 698) on input[name='submitw']
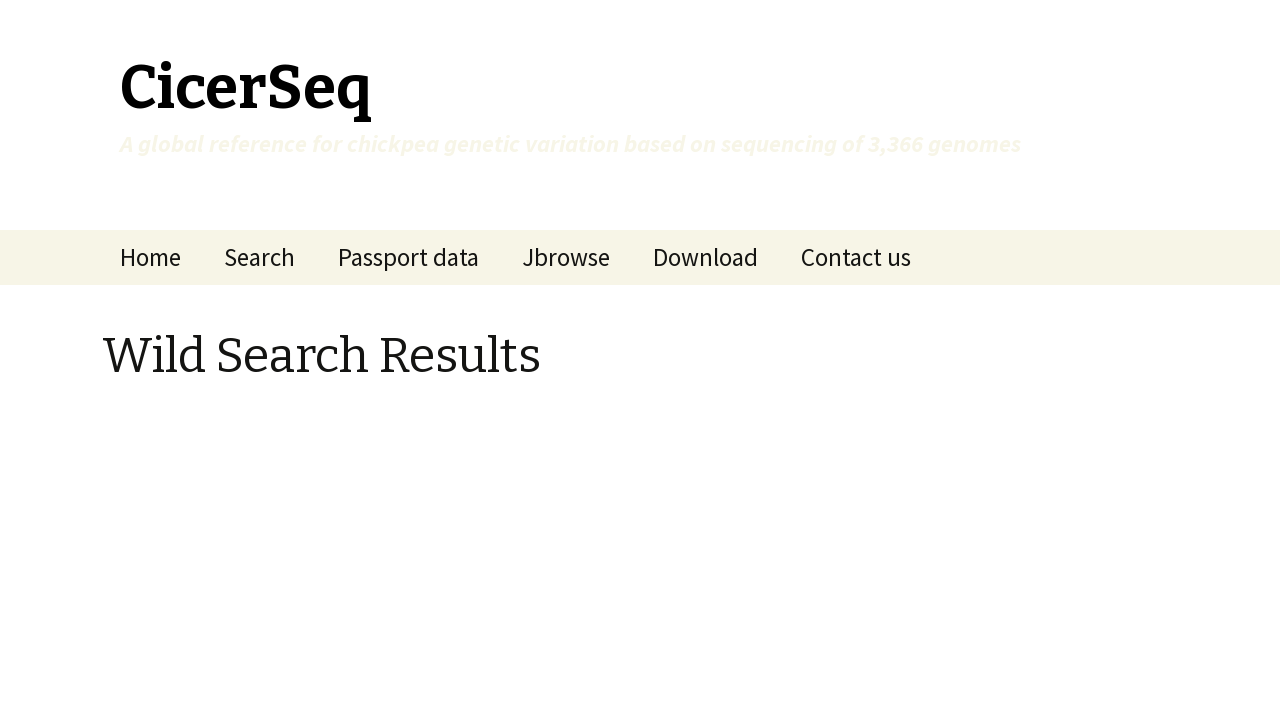

Waited 5 seconds for search results to load
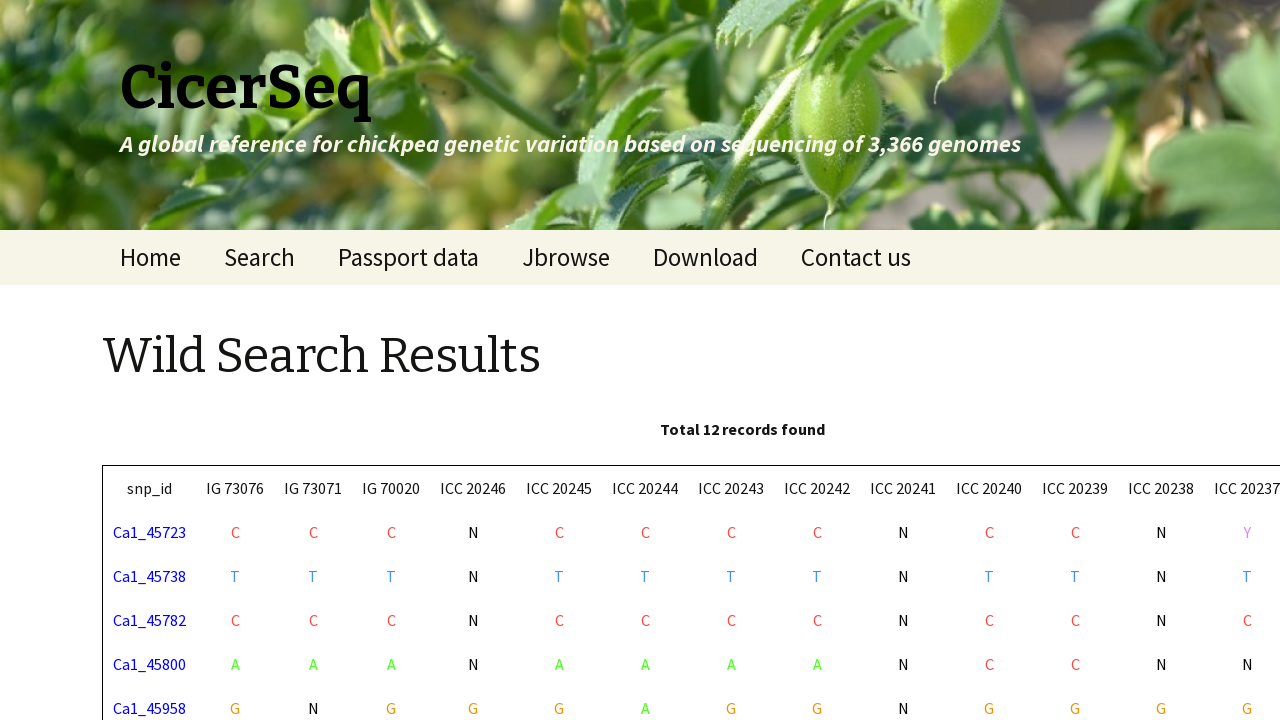

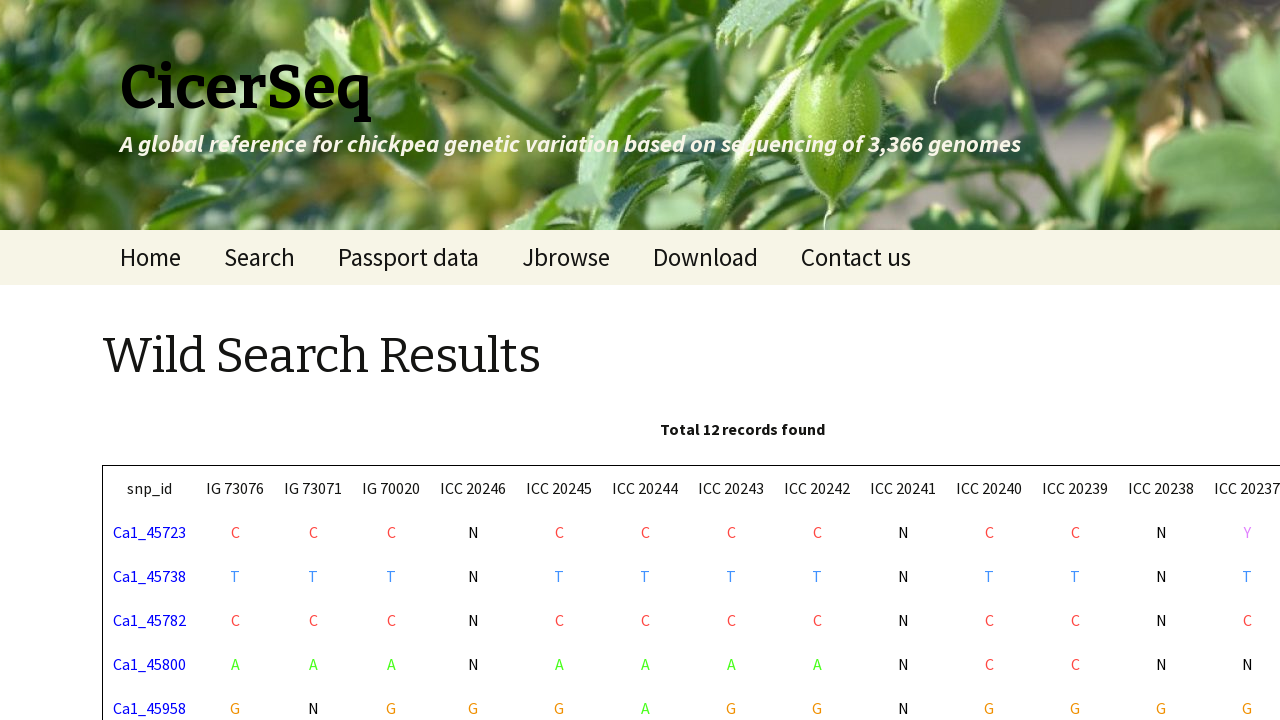